Tests opting out of A/B testing by adding an Optimizely opt-out cookie after visiting the page, then refreshing to verify the opt-out takes effect.

Starting URL: http://the-internet.herokuapp.com/abtest

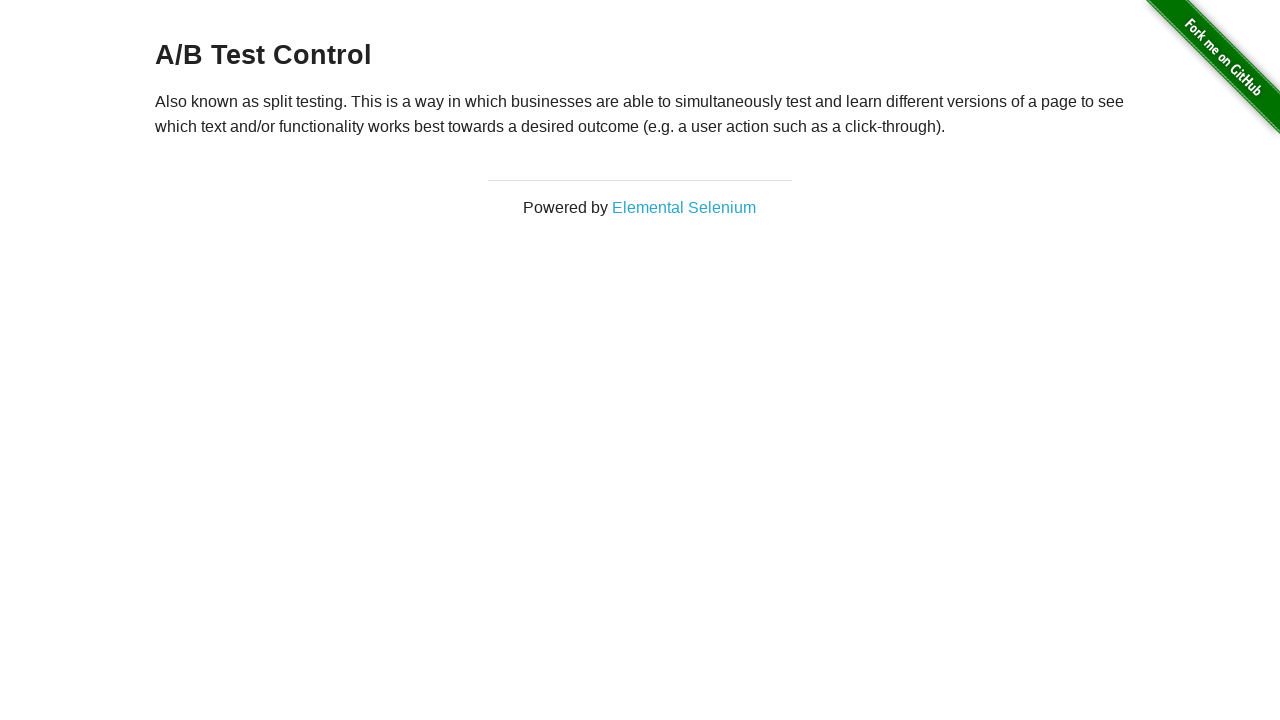

Navigated to A/B test page
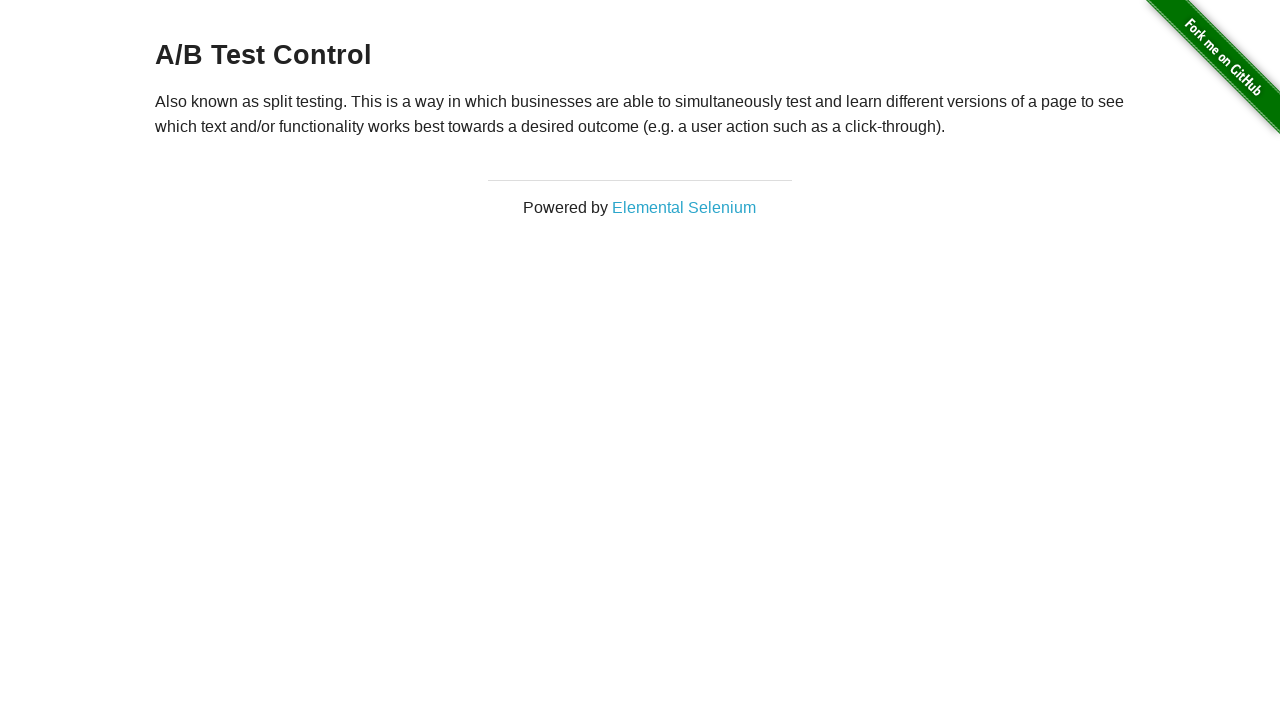

Retrieved initial heading text from page
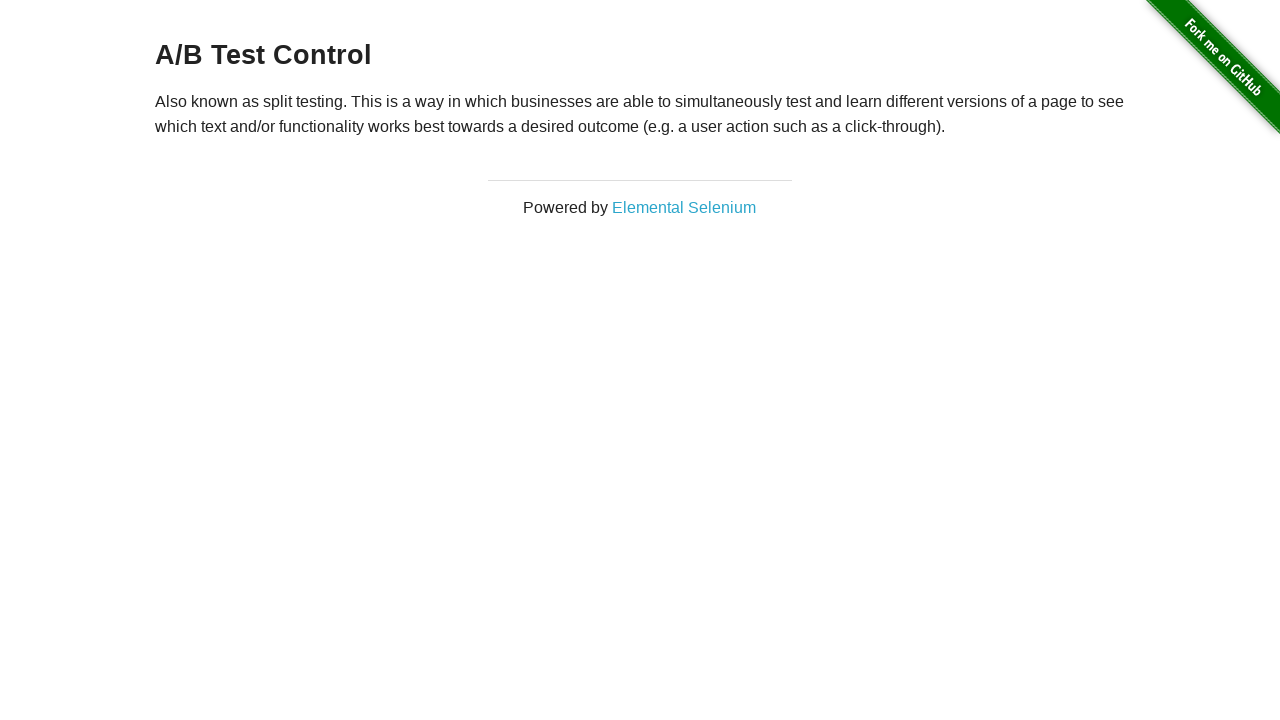

Confirmed page is showing A/B test variant
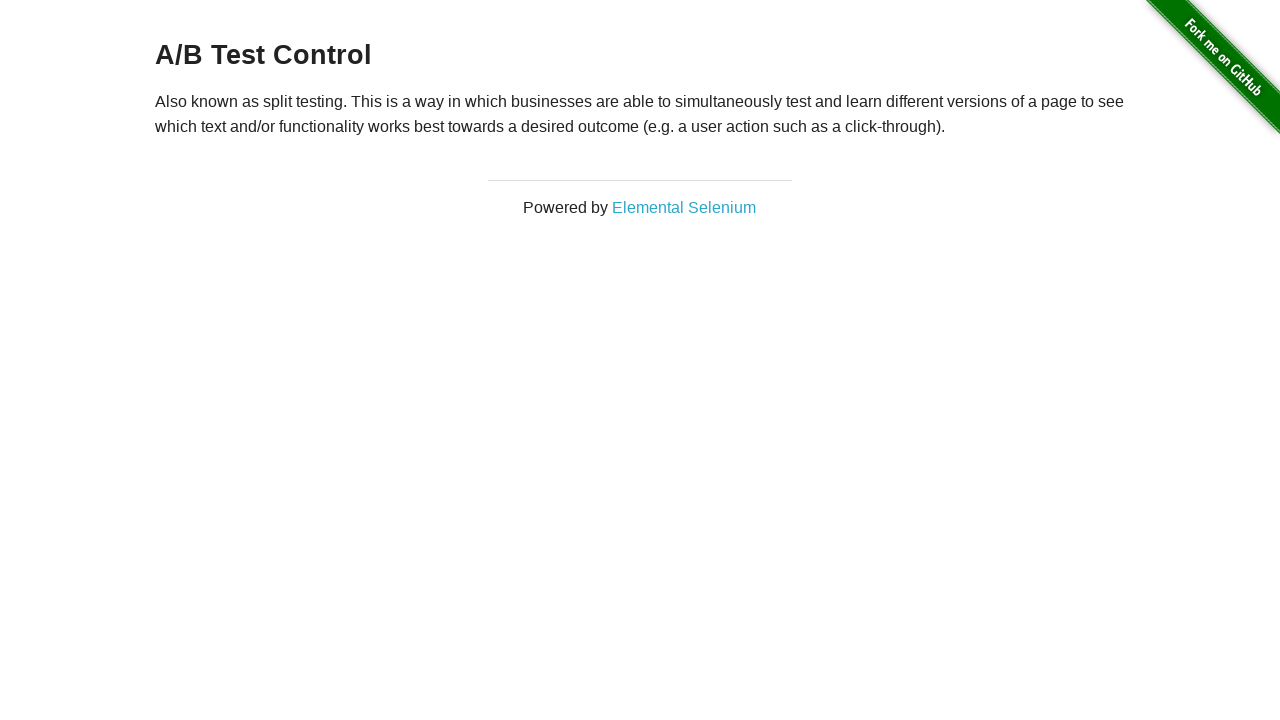

Added Optimizely opt-out cookie
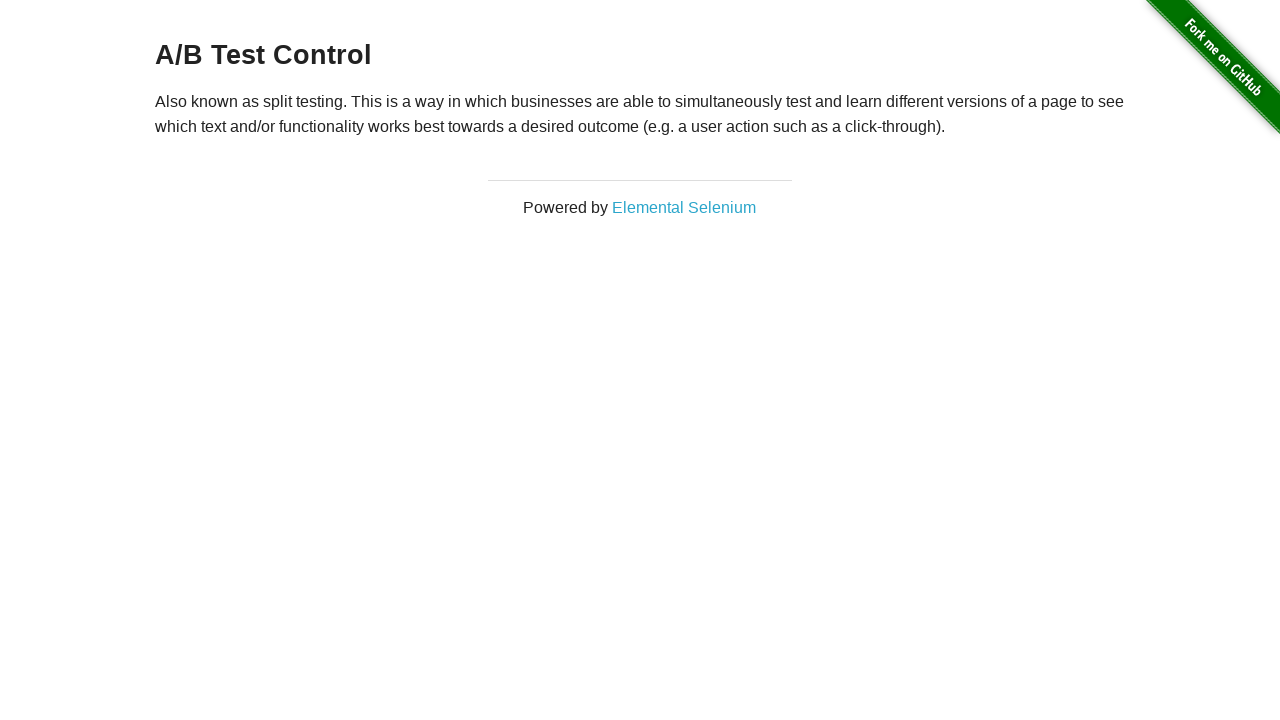

Reloaded page to apply opt-out cookie
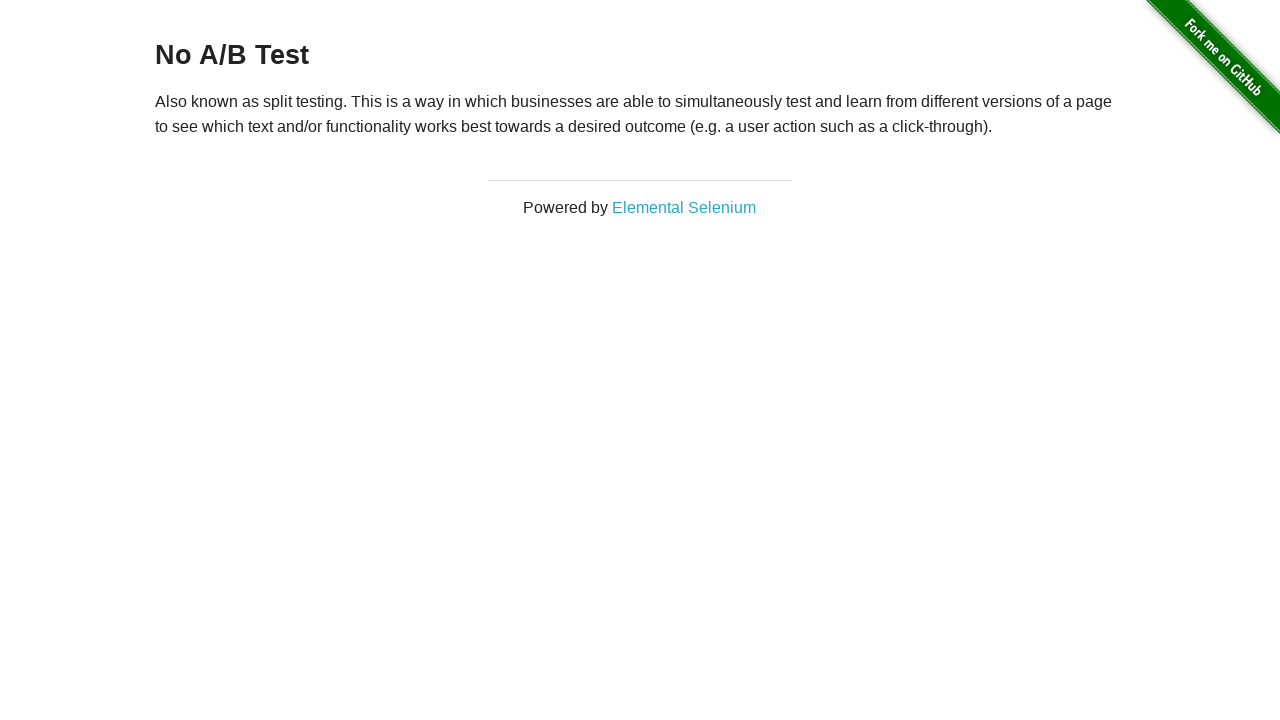

Retrieved heading text after page reload
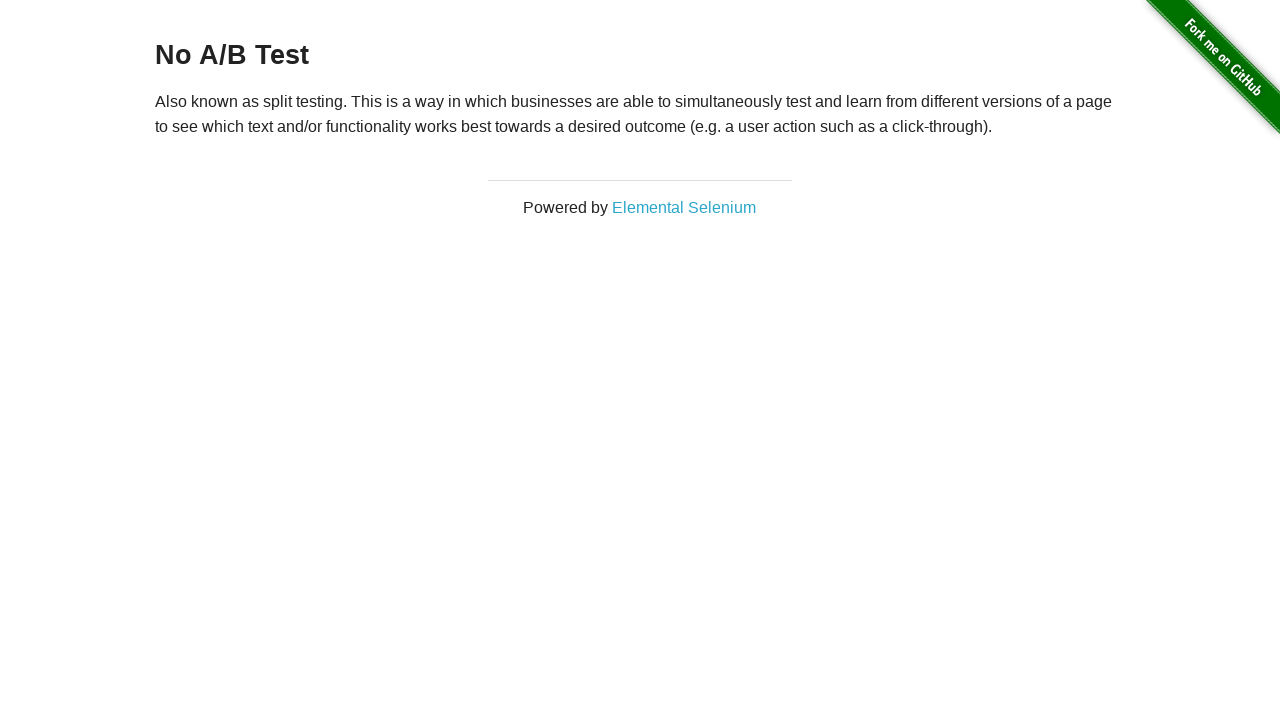

Verified heading text is 'No A/B Test' - opt-out successful
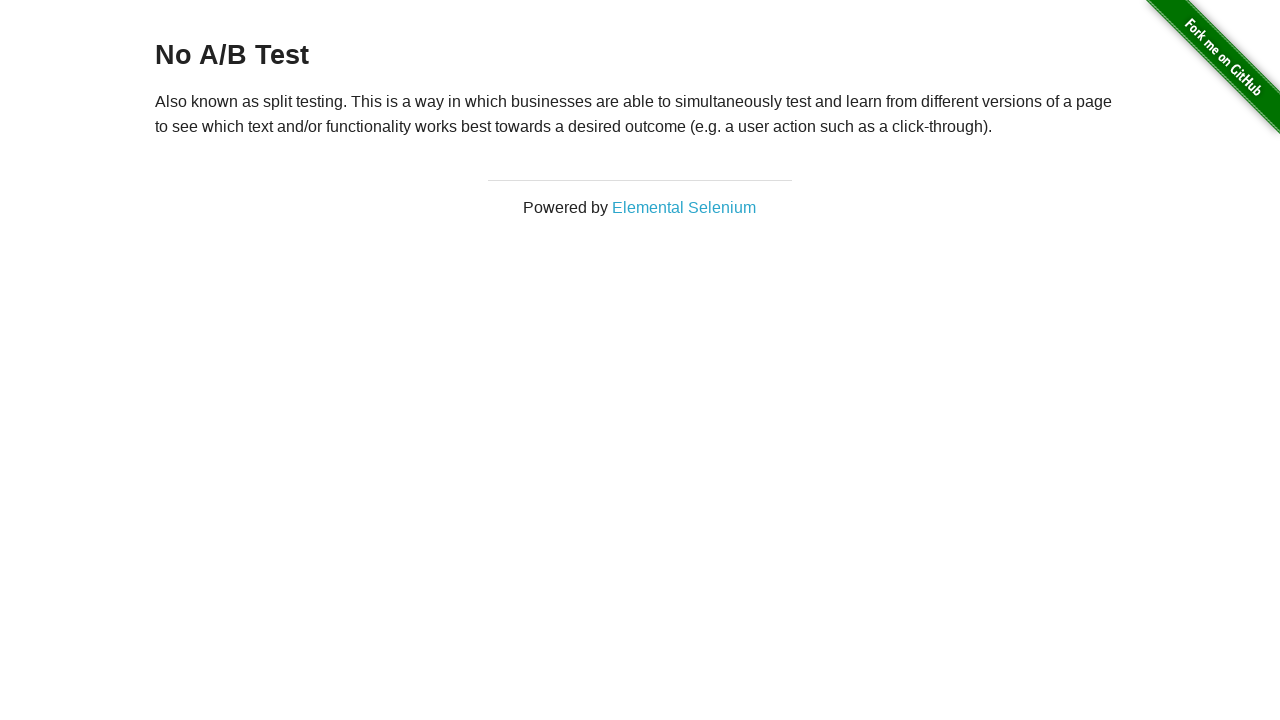

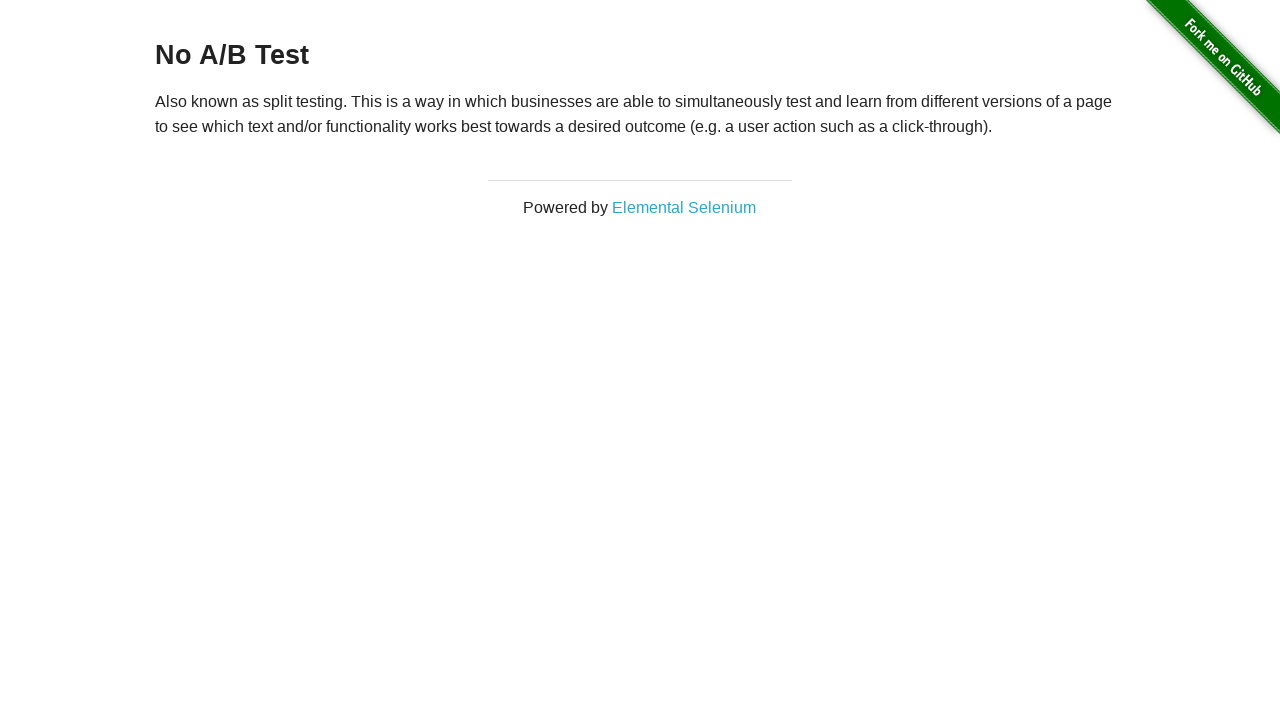